Tests finding a link by its text (a calculated mathematical value), clicking it, then filling out a multi-field form with personal information and submitting it.

Starting URL: http://suninjuly.github.io/find_link_text

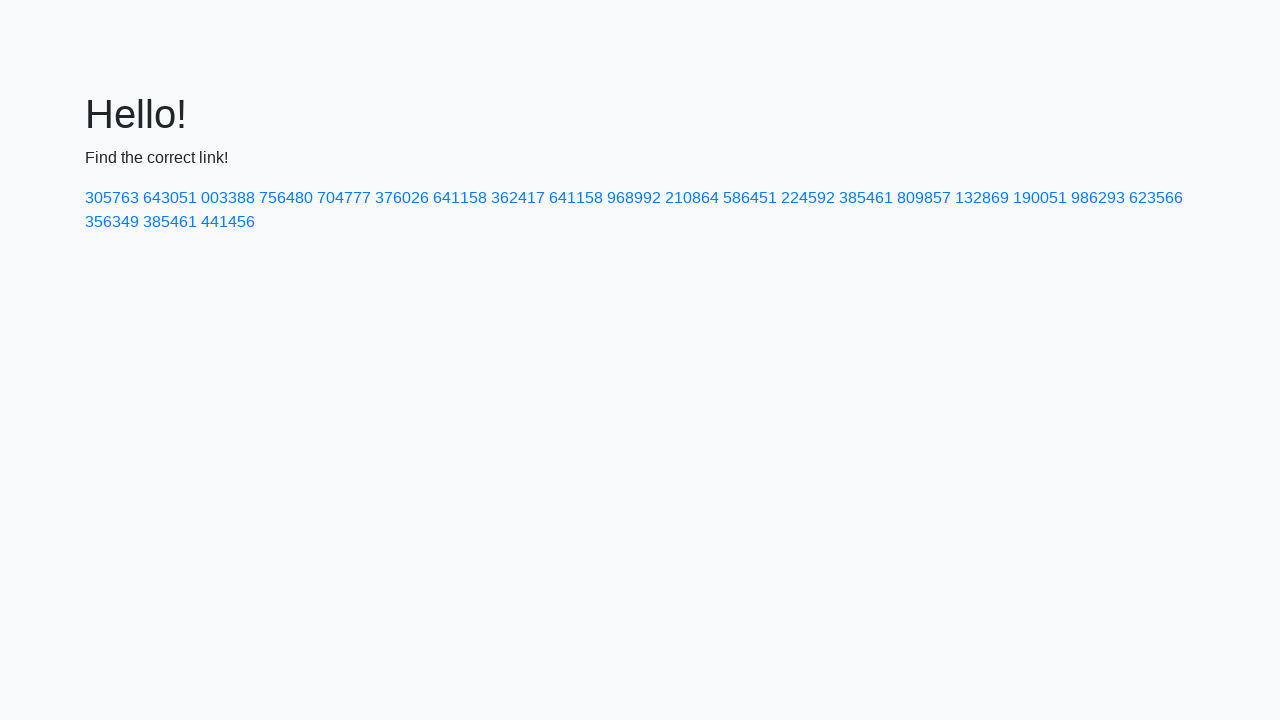

Clicked link with calculated text '224592' at (808, 198) on text=224592
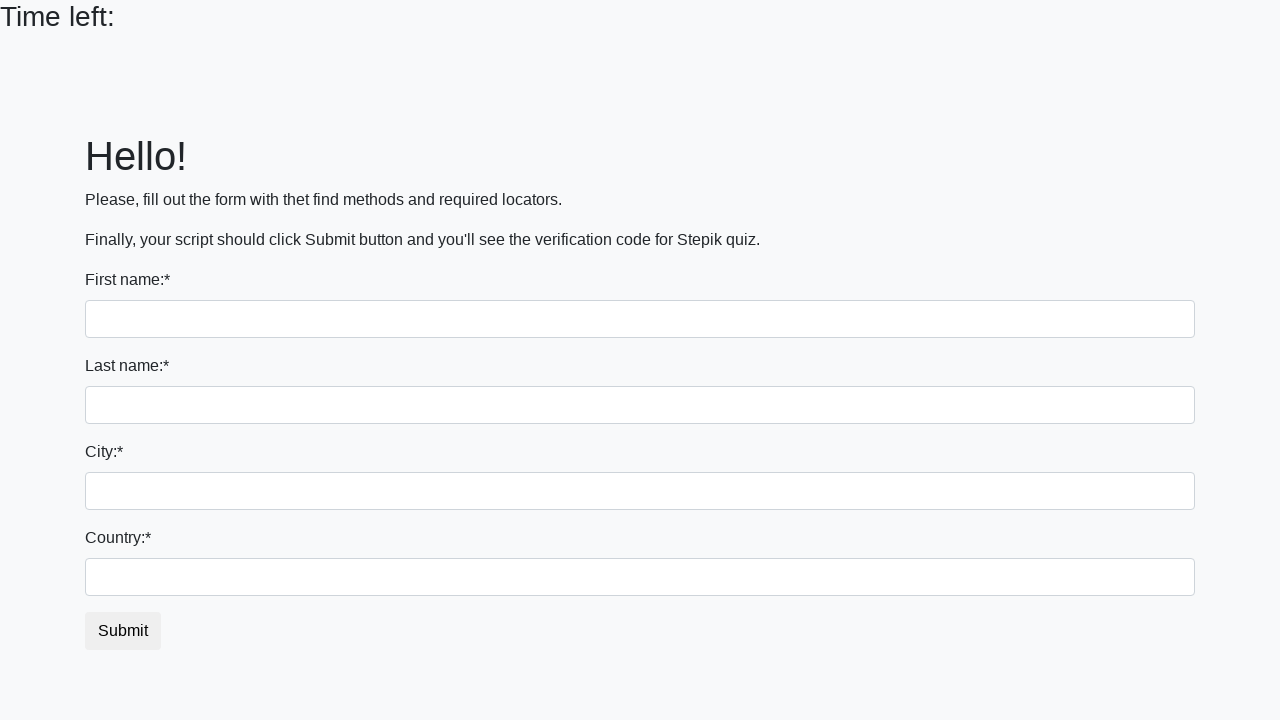

Filled first name field with 'Ivan' on input
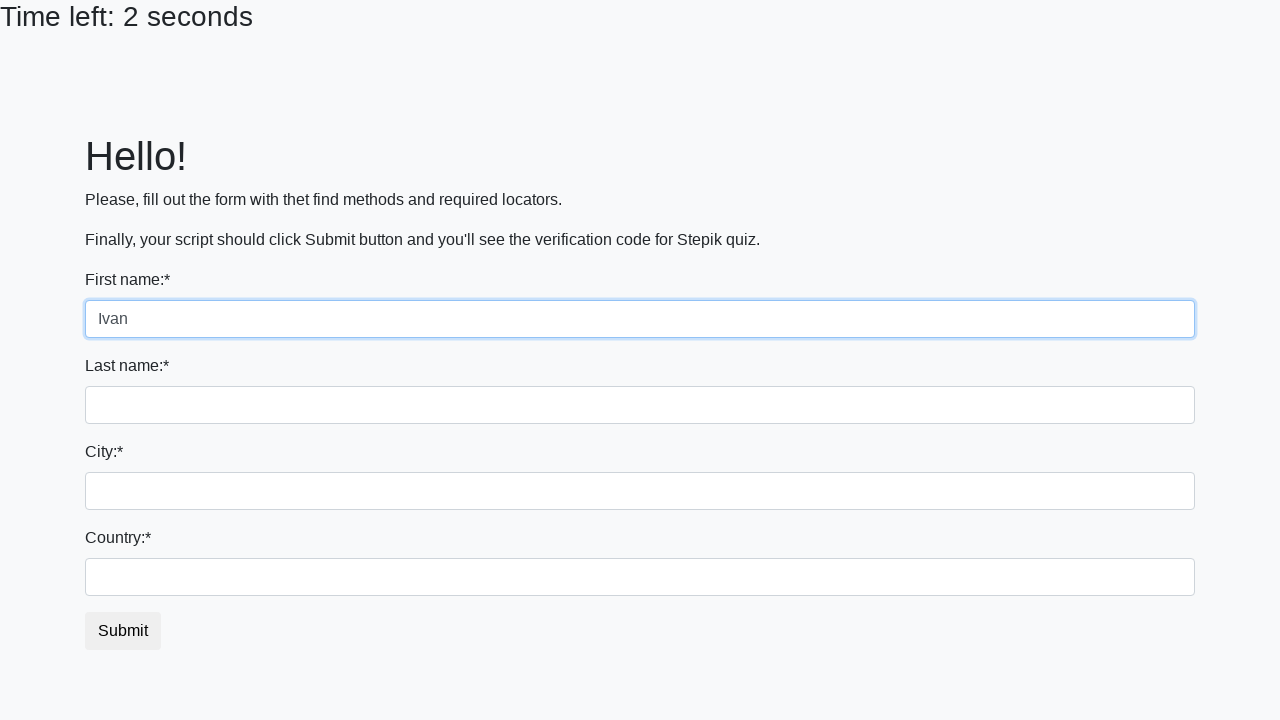

Filled last name field with 'Petrov' on input[name='last_name']
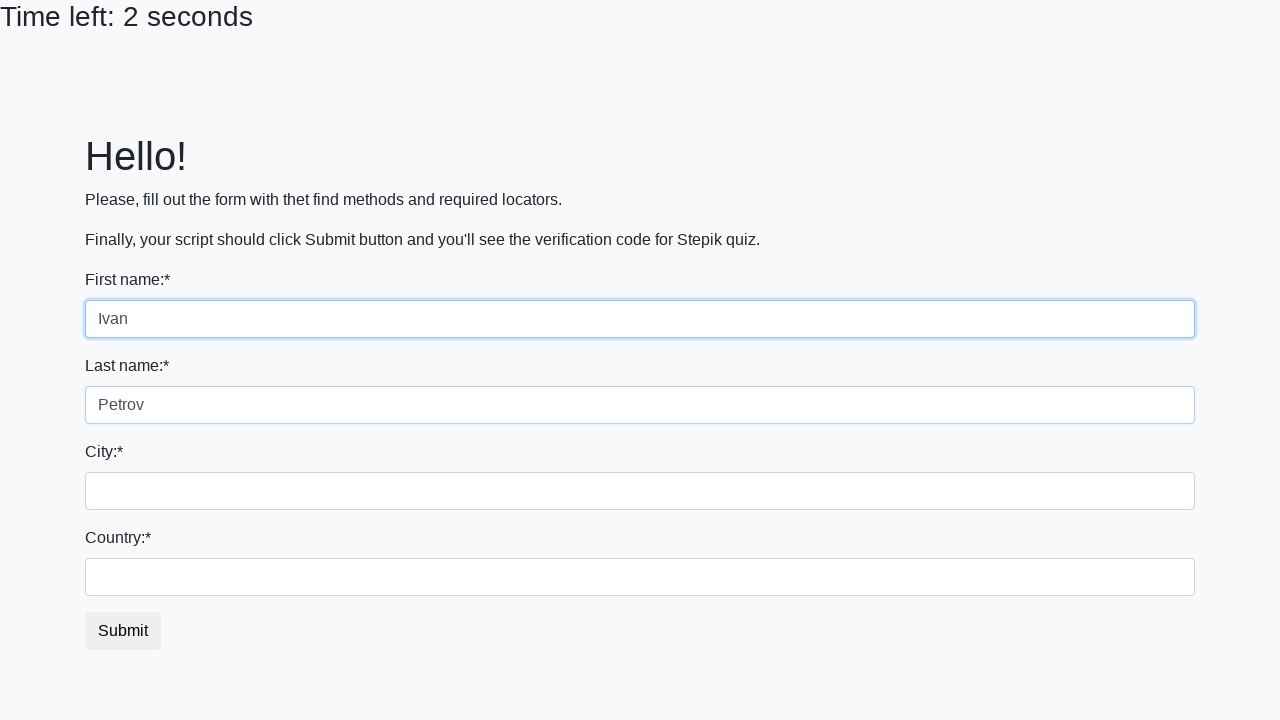

Filled city field with 'Smolensk' on .form-control.city
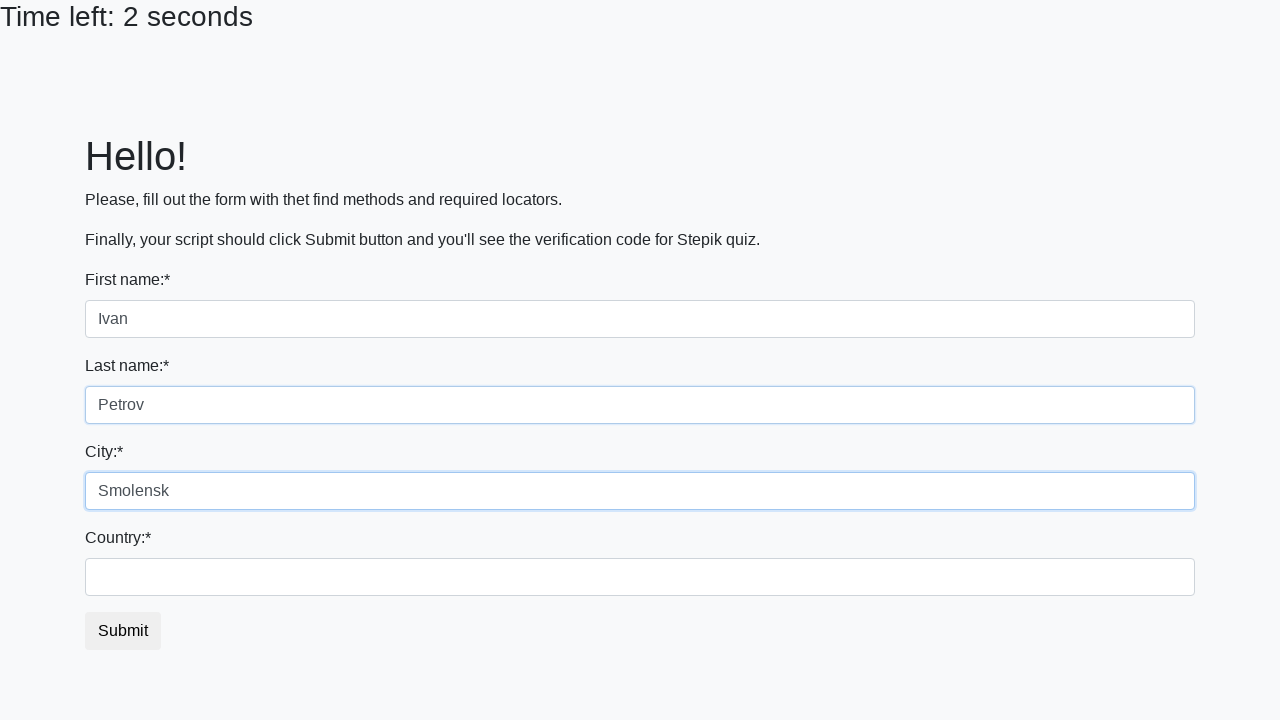

Filled country field with 'Russia' on #country
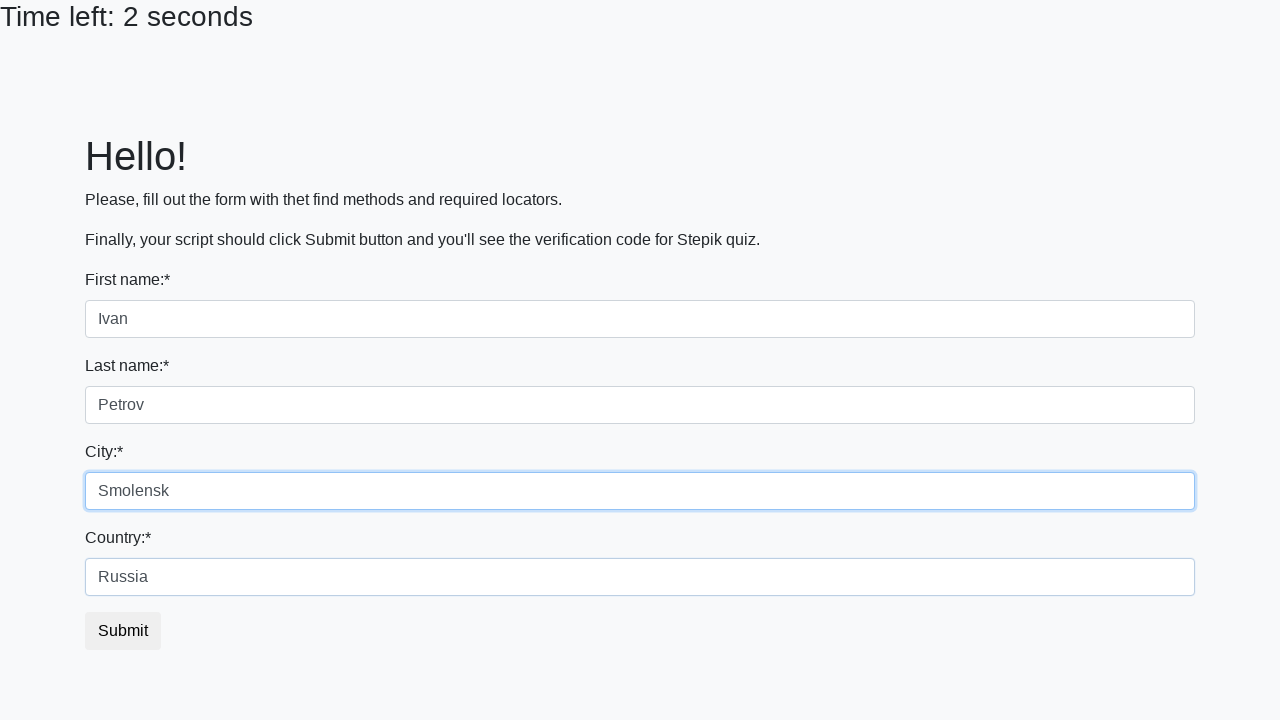

Clicked submit button to submit form at (123, 631) on button.btn
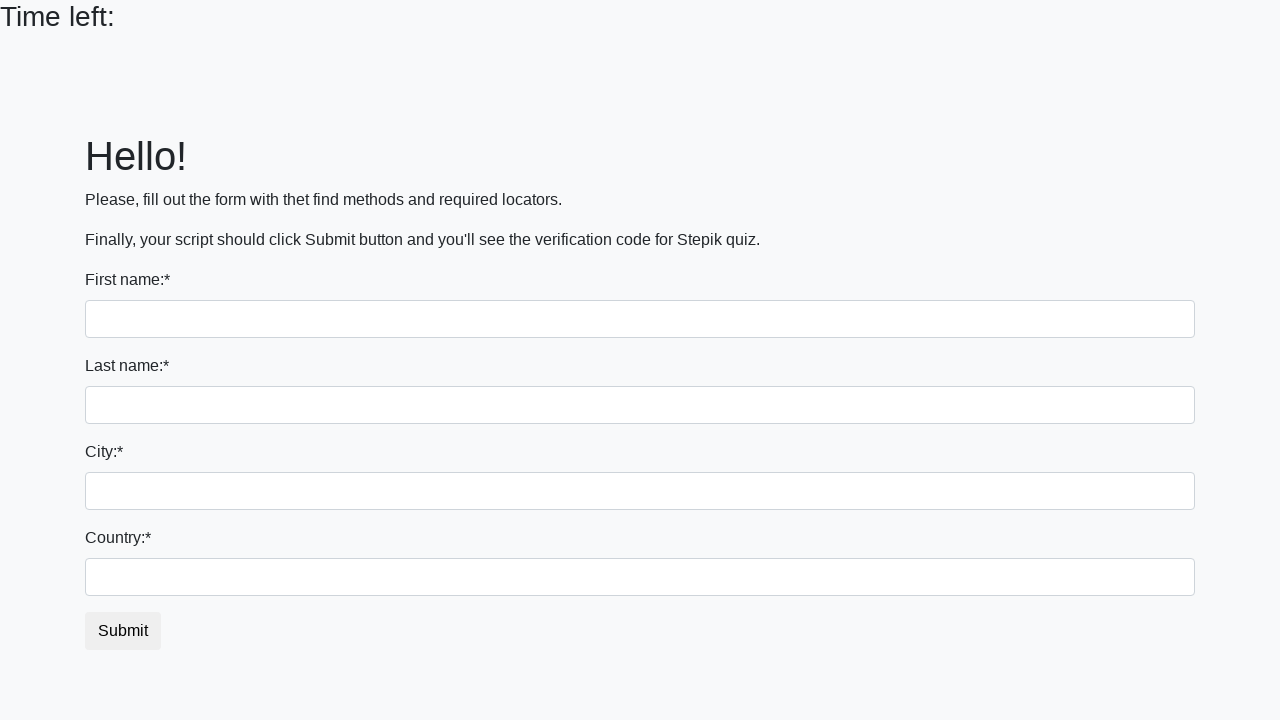

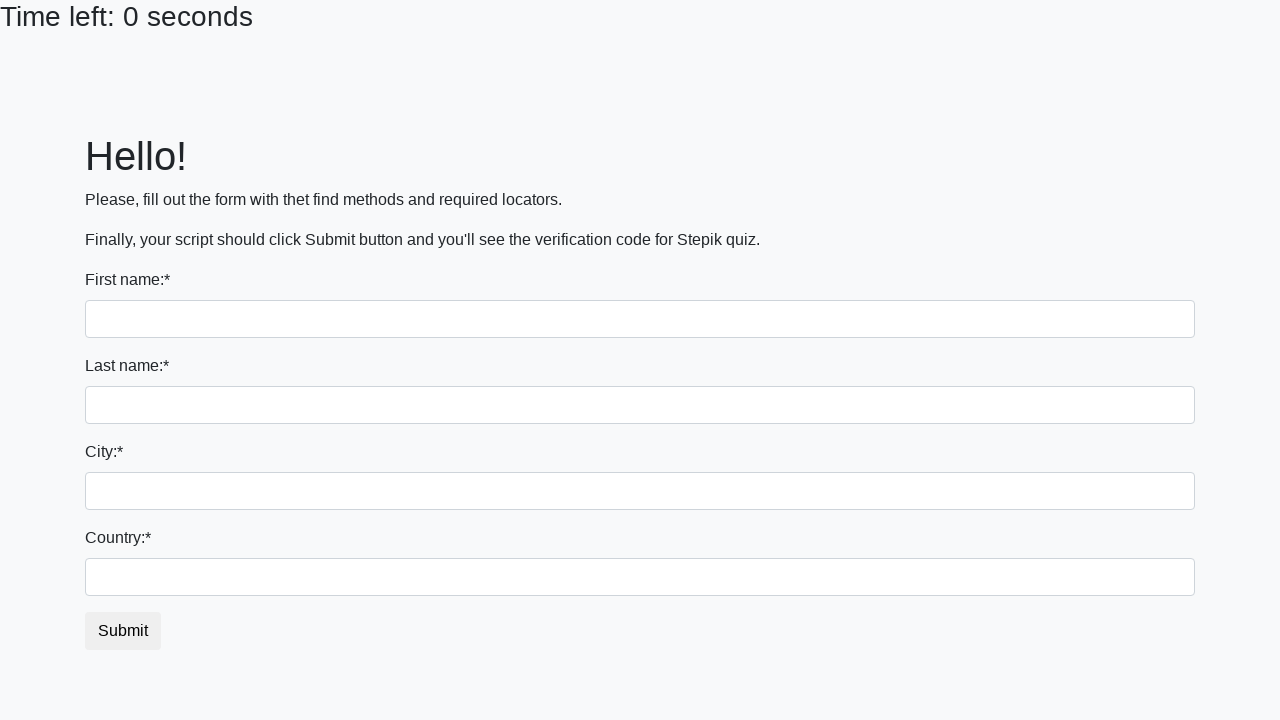